Tests that new todo items are appended to the bottom of the list by adding 3 items and verifying the count

Starting URL: https://demo.playwright.dev/todomvc

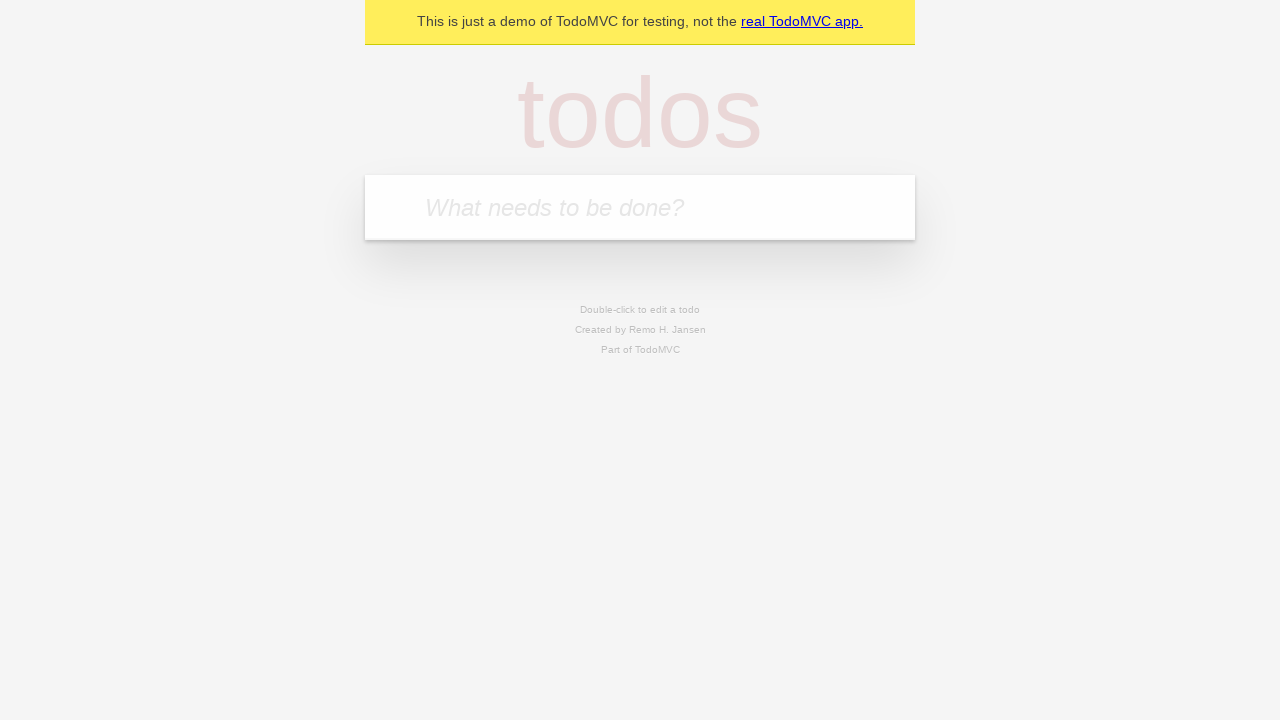

Filled new todo input with 'buy some cheese' on .new-todo
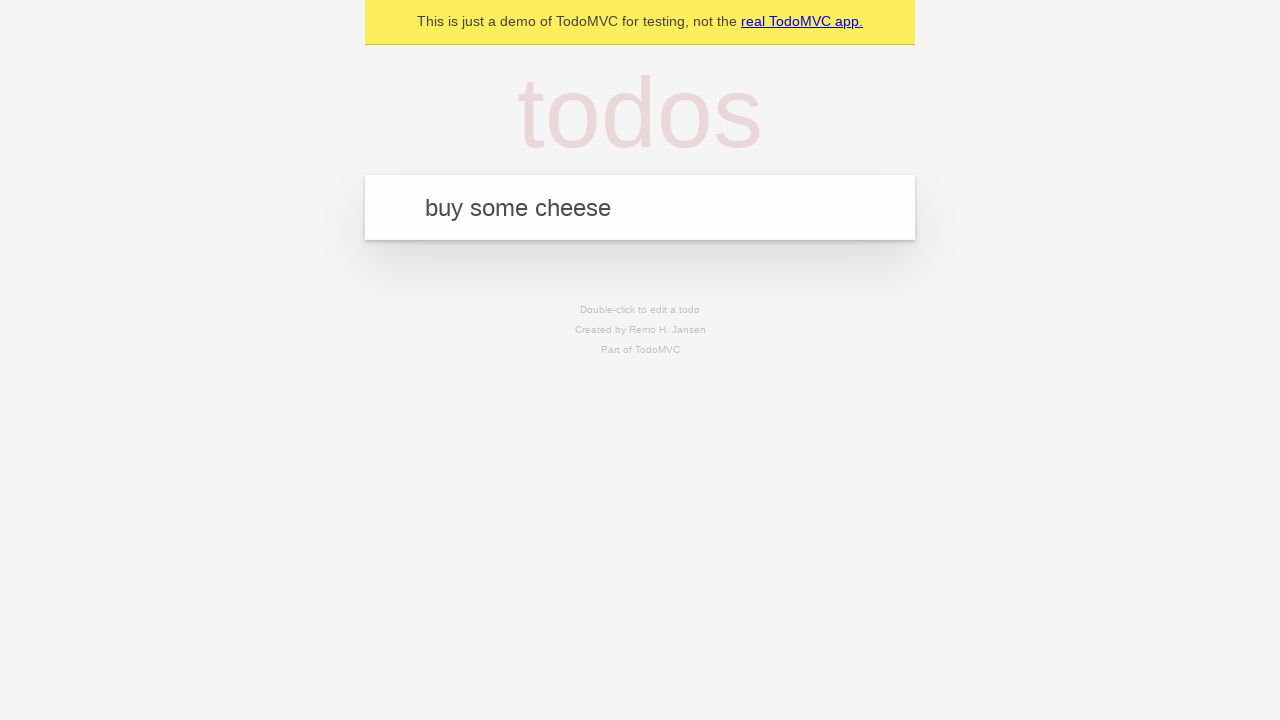

Pressed Enter to add first todo item on .new-todo
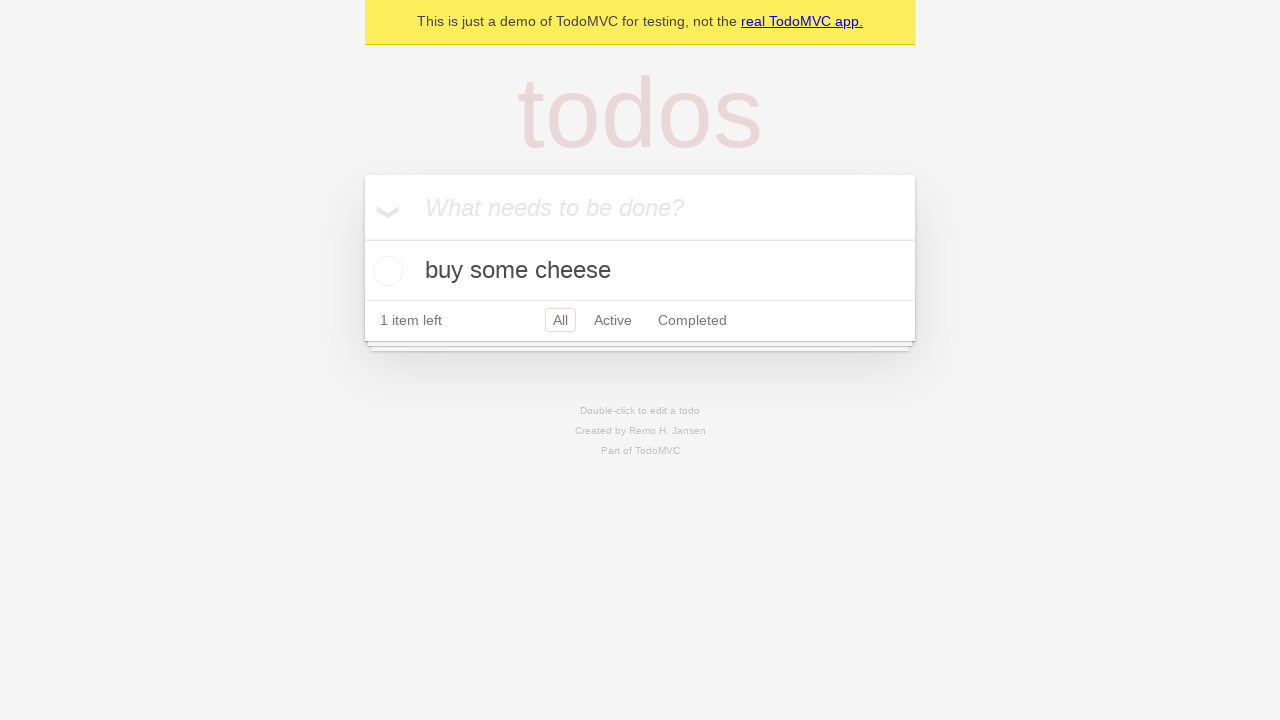

Filled new todo input with 'feed the cat' on .new-todo
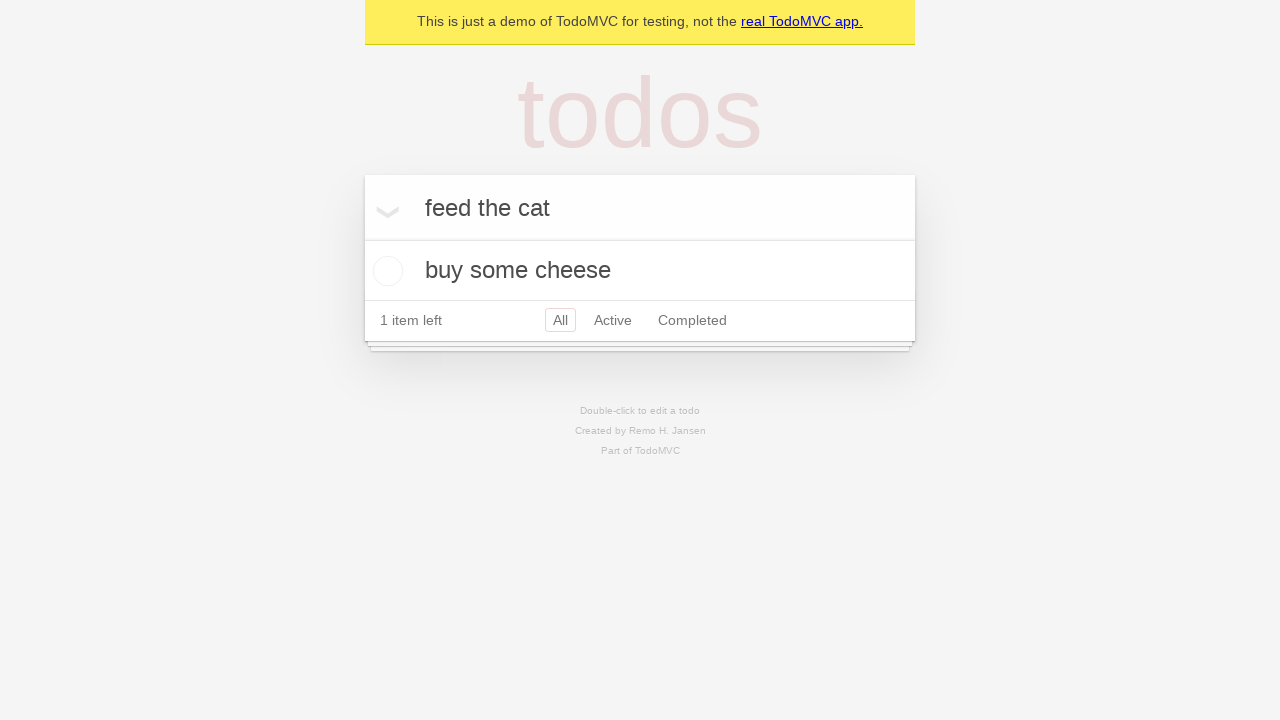

Pressed Enter to add second todo item on .new-todo
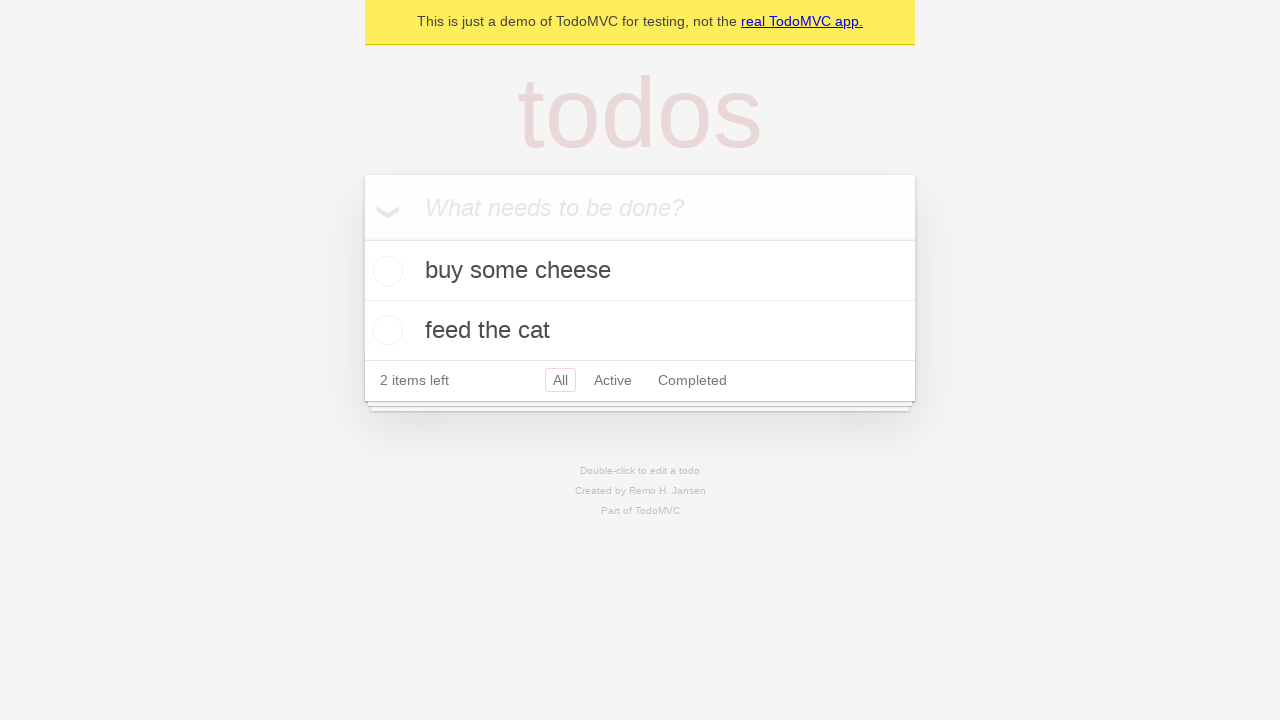

Filled new todo input with 'book a doctors appointment' on .new-todo
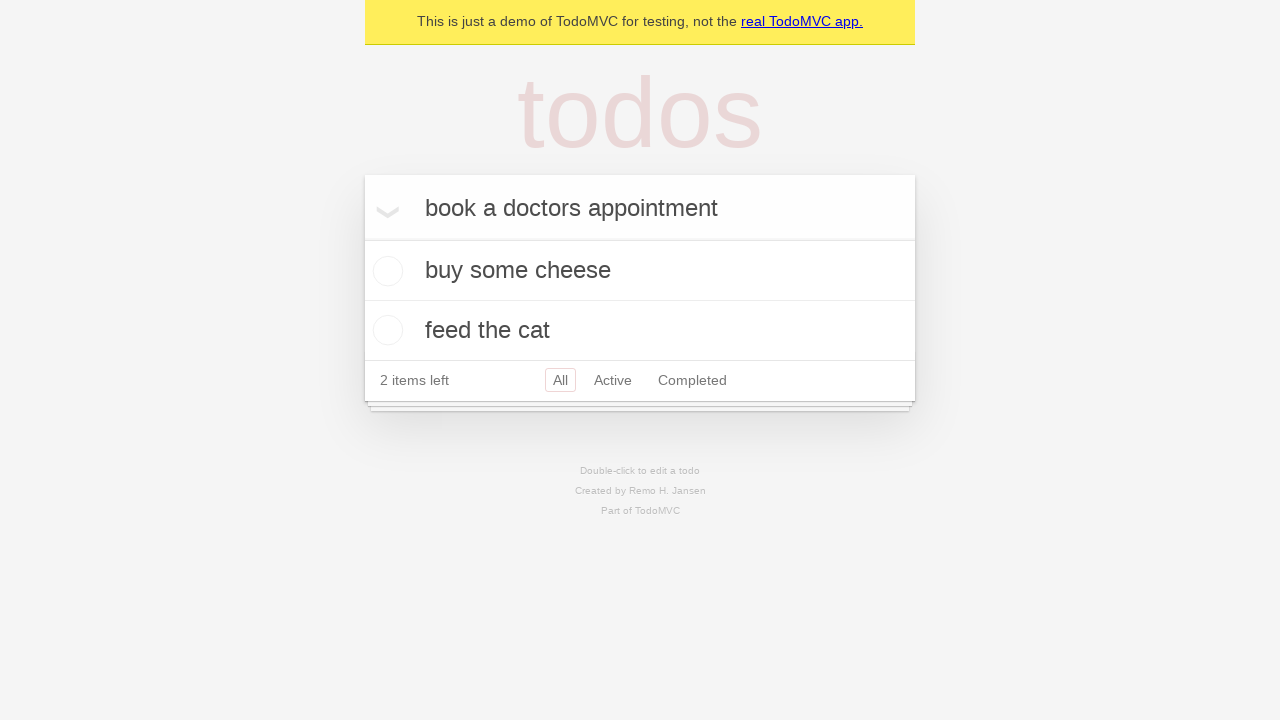

Pressed Enter to add third todo item on .new-todo
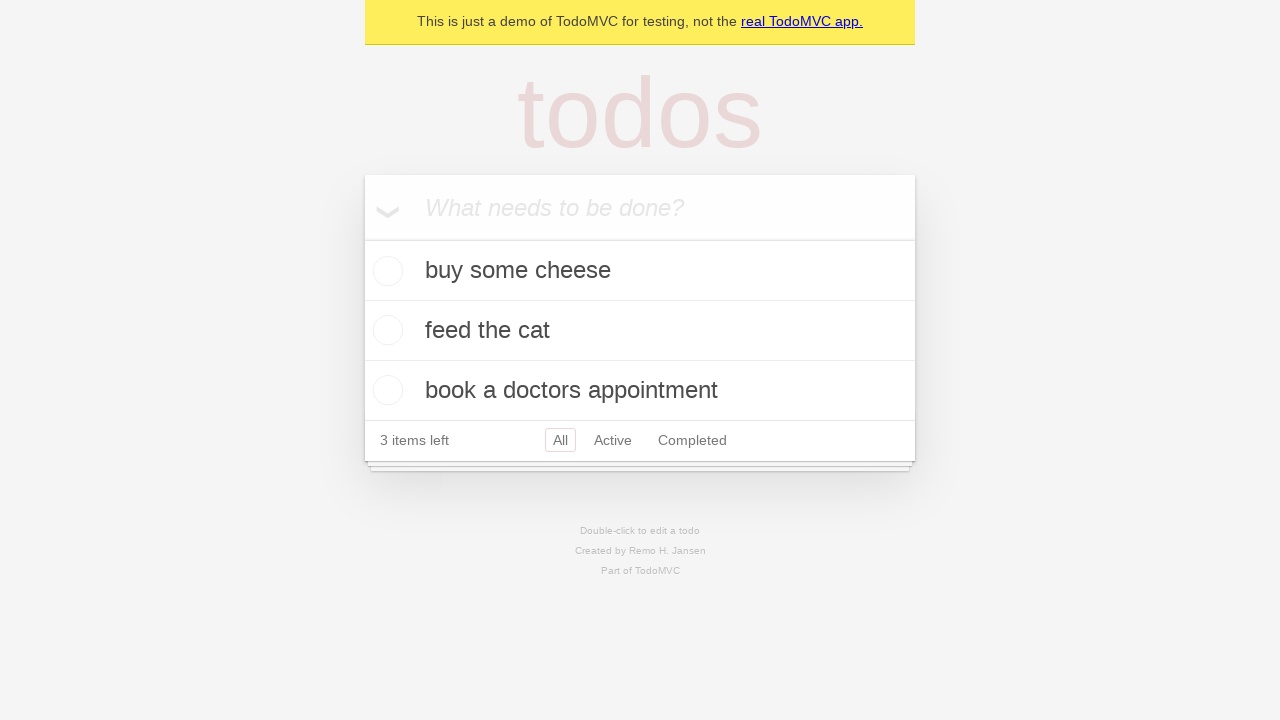

Waited for third todo item to appear in the list
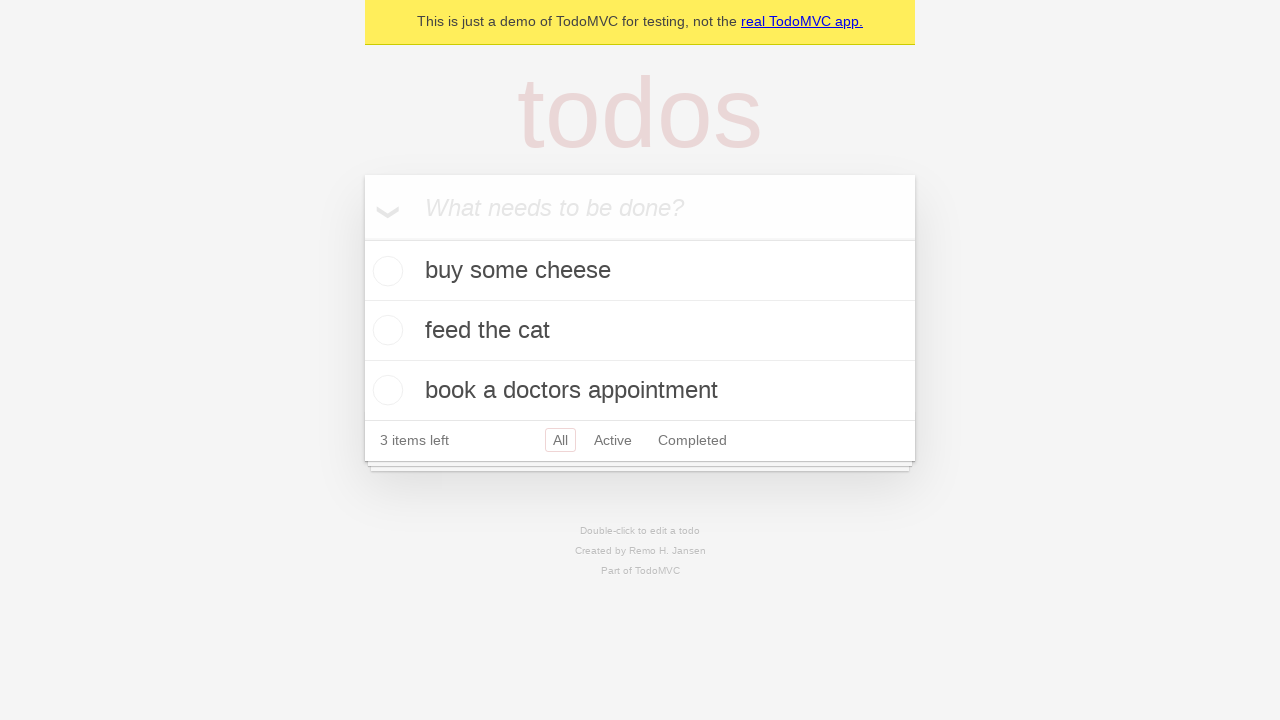

Waited for todo count element to appear
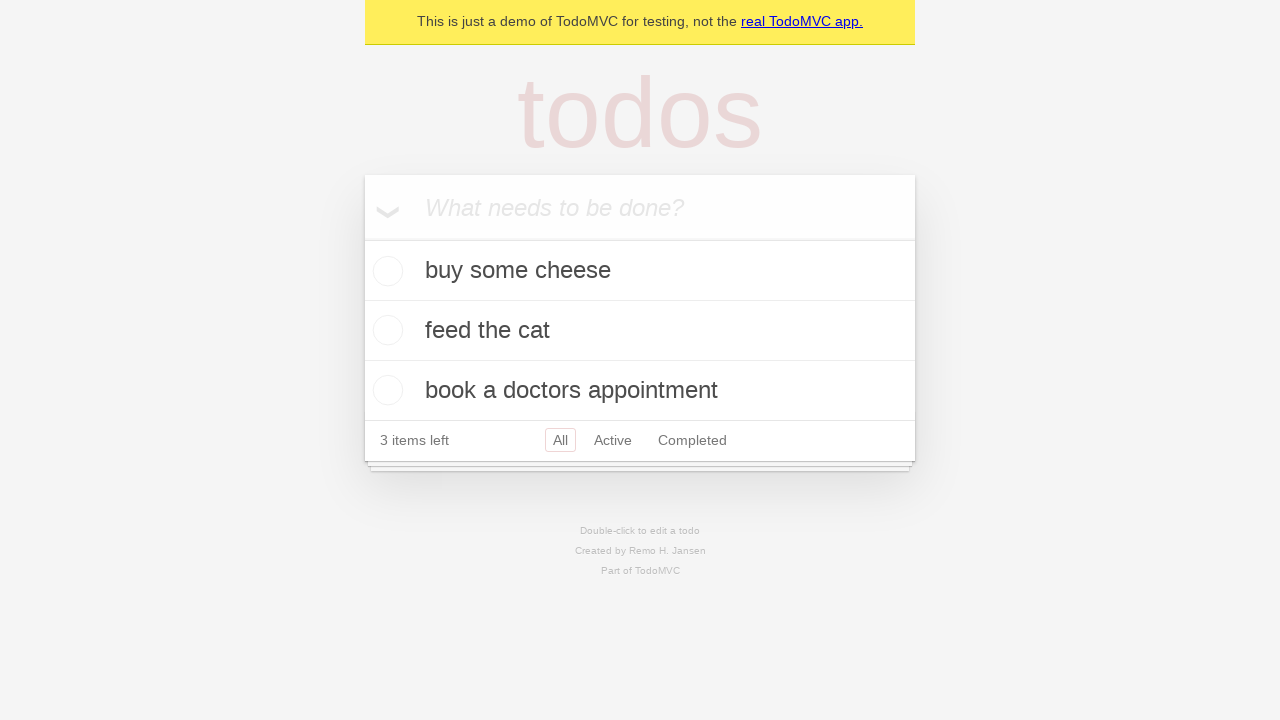

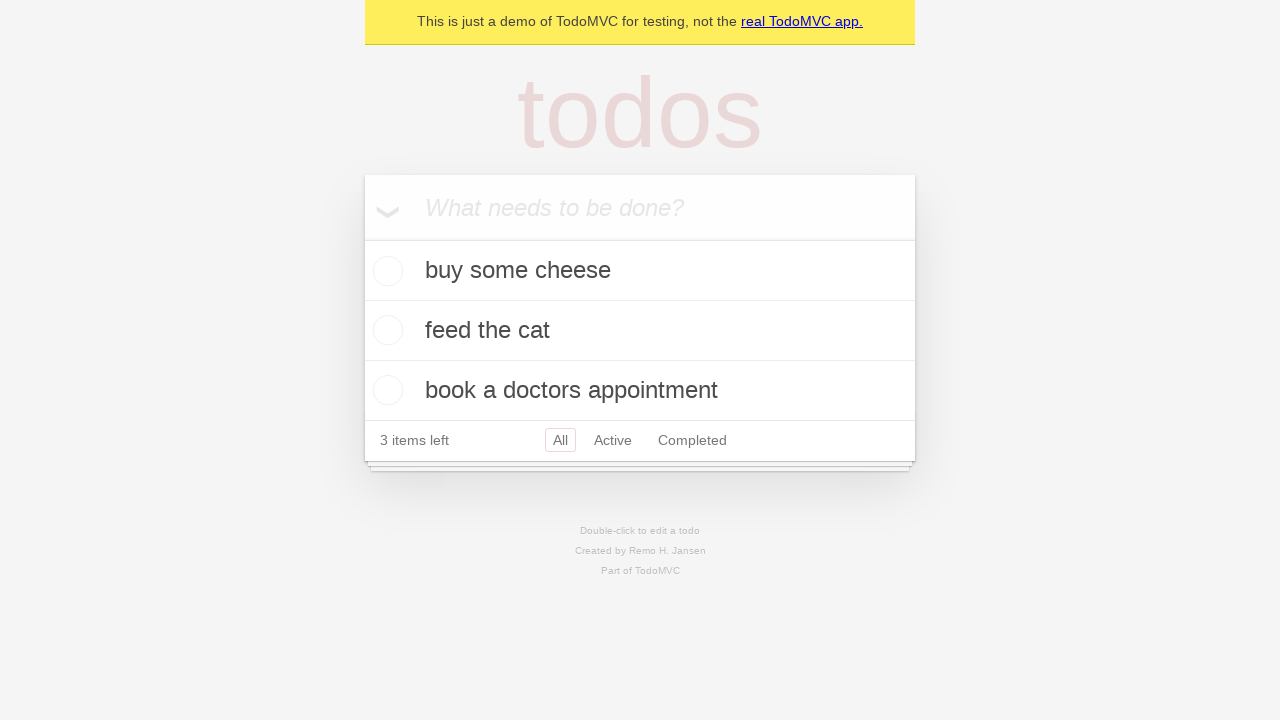